Tests the add/remove elements functionality by clicking the Add Element button, verifying the Delete button appears, then clicking Delete and verifying the page title is still visible

Starting URL: https://the-internet.herokuapp.com/add_remove_elements/

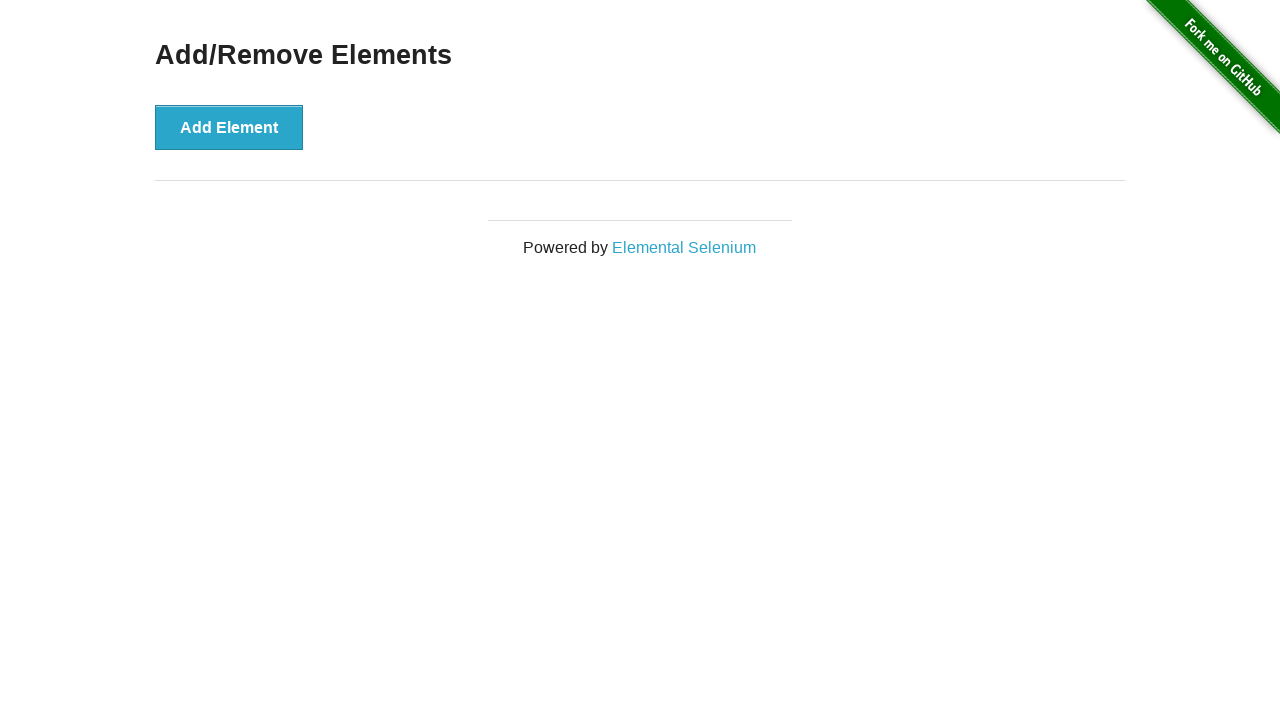

Clicked the Add Element button at (229, 127) on button:has-text('Add Element')
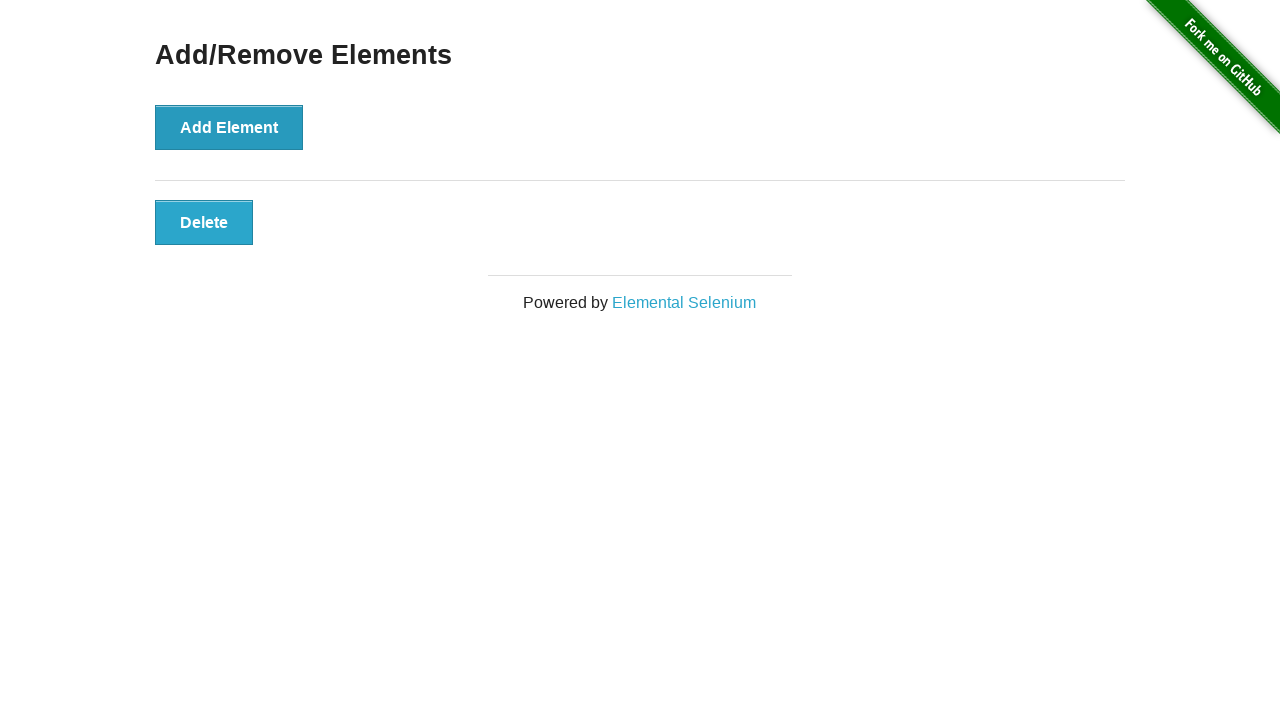

Delete button appeared and is visible
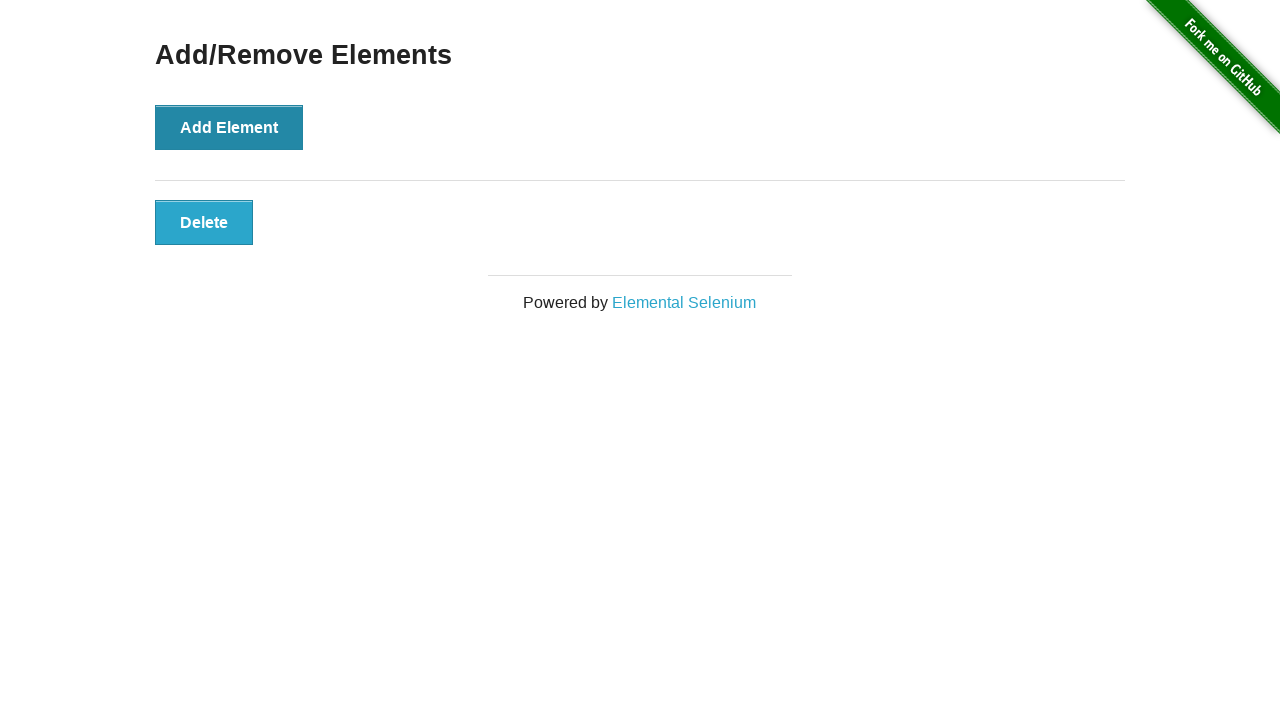

Clicked the Delete button at (204, 222) on button.added-manually
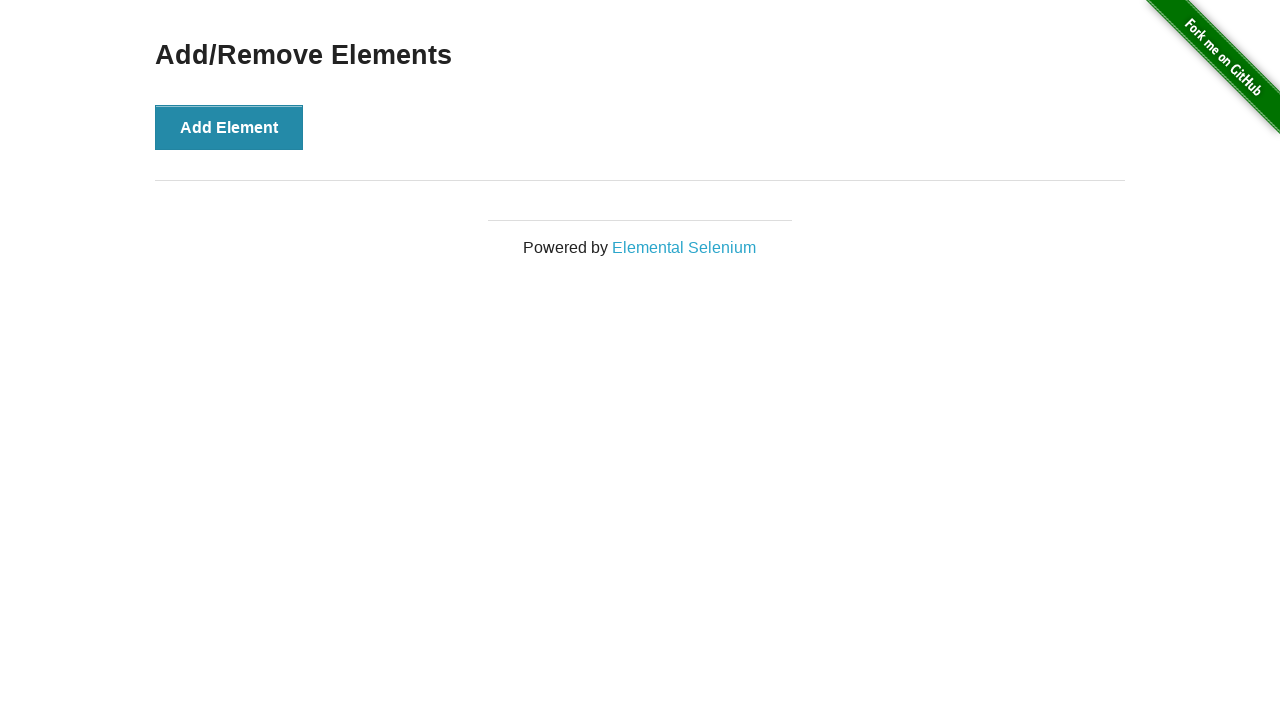

Verified the Add/Remove Elements heading is still visible after deletion
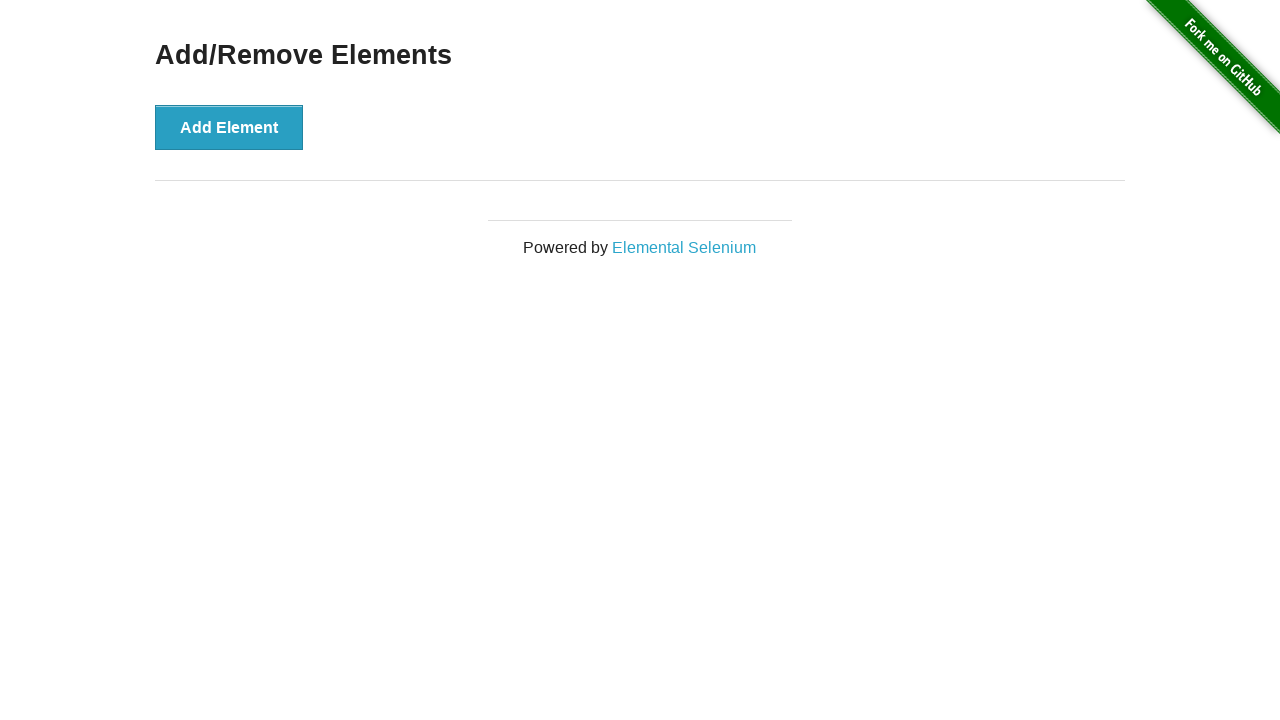

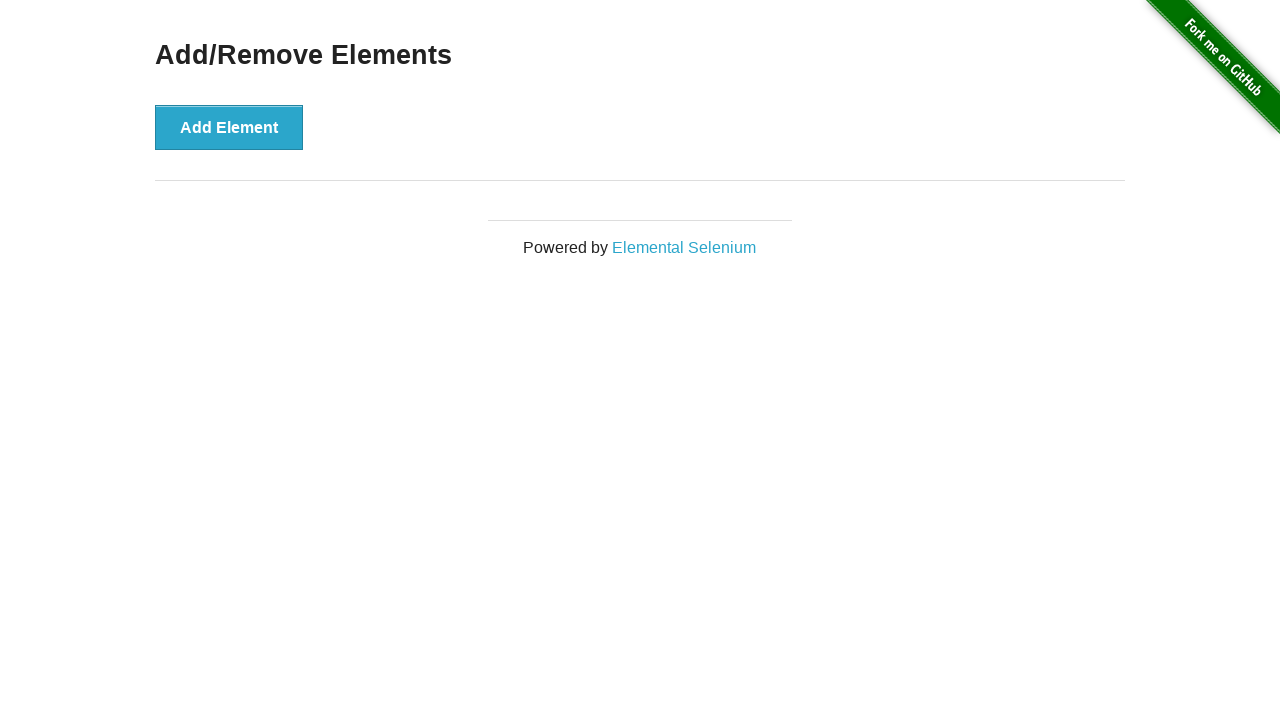